Tests checkbox interaction on an HTML forms page by first unchecking any pre-selected checkboxes, then selecting the checkbox with value "cheese".

Starting URL: http://echoecho.com/htmlforms09.htm

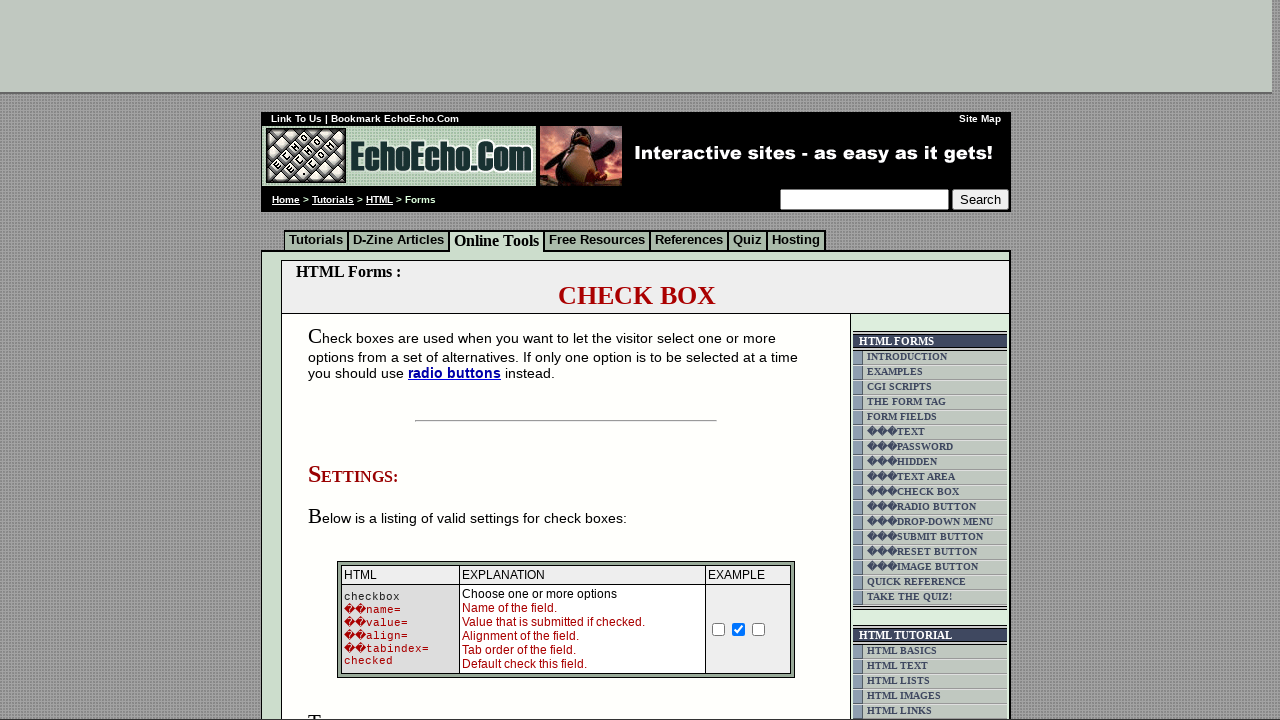

Waited for form to load
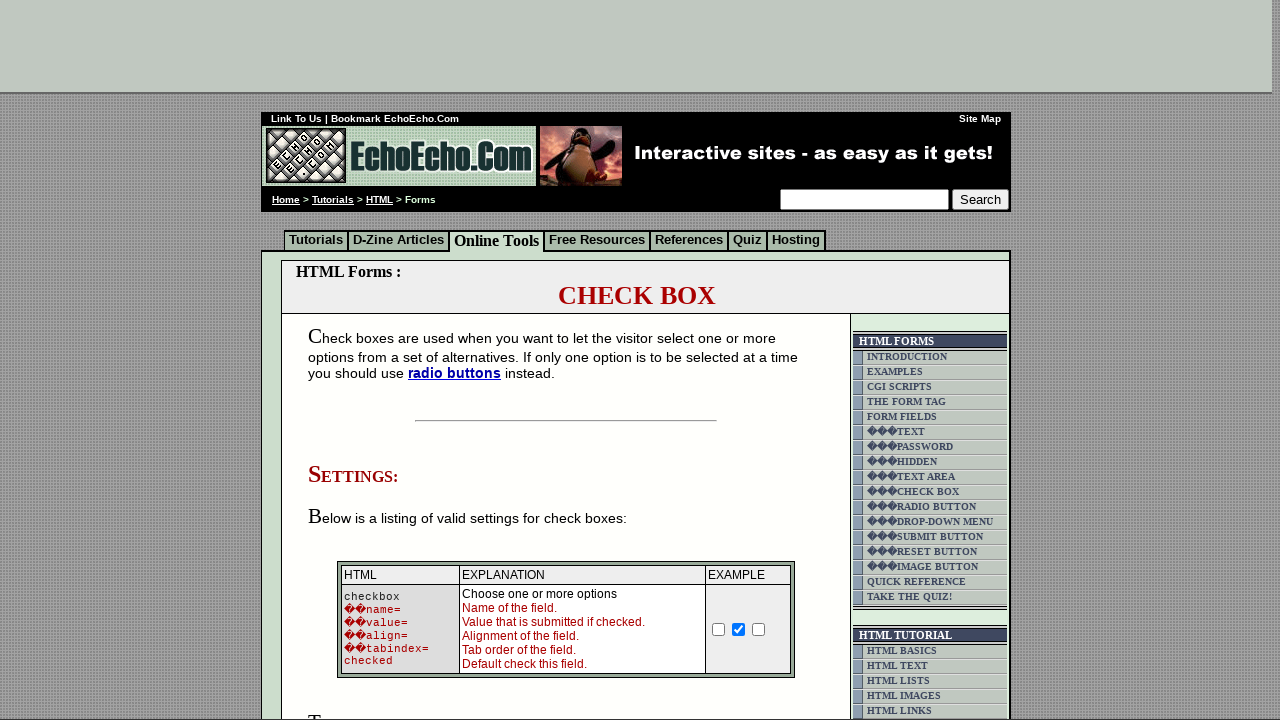

Located all checkboxes in the form
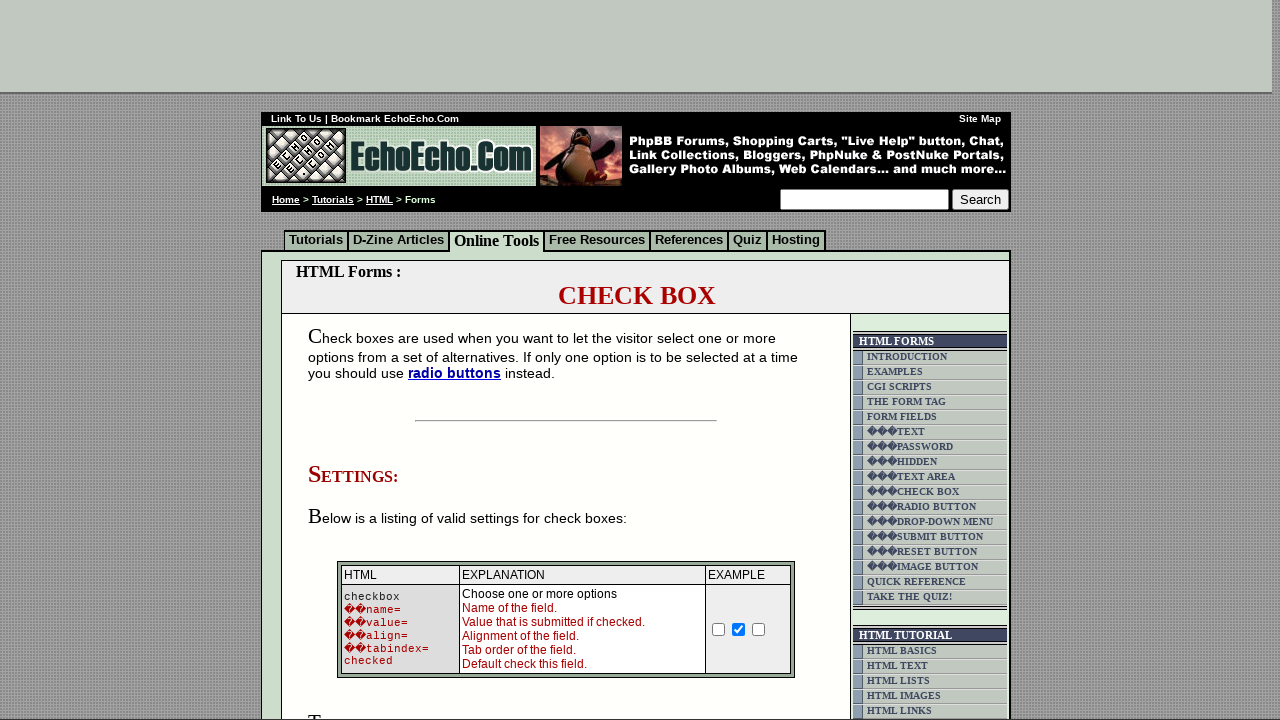

Unchecked a pre-selected checkbox at (739, 629) on input[type='checkbox'] >> nth=1
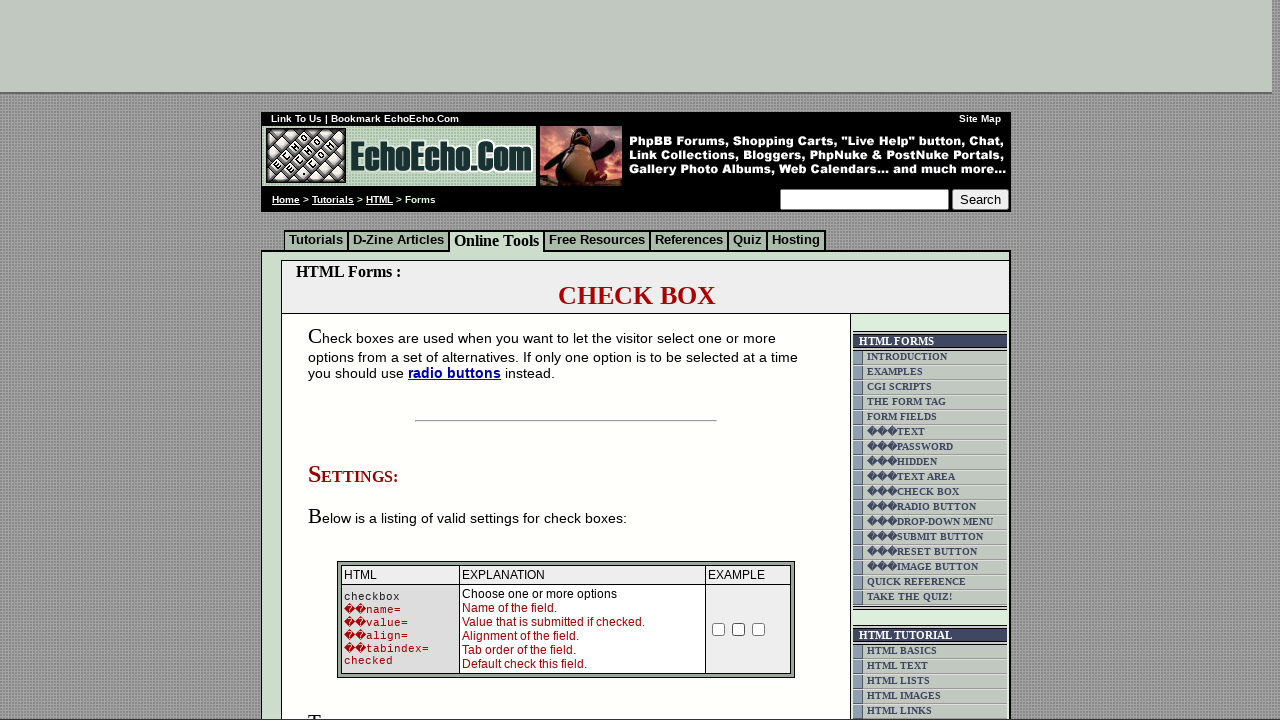

Unchecked a pre-selected checkbox at (354, 360) on input[type='checkbox'] >> nth=4
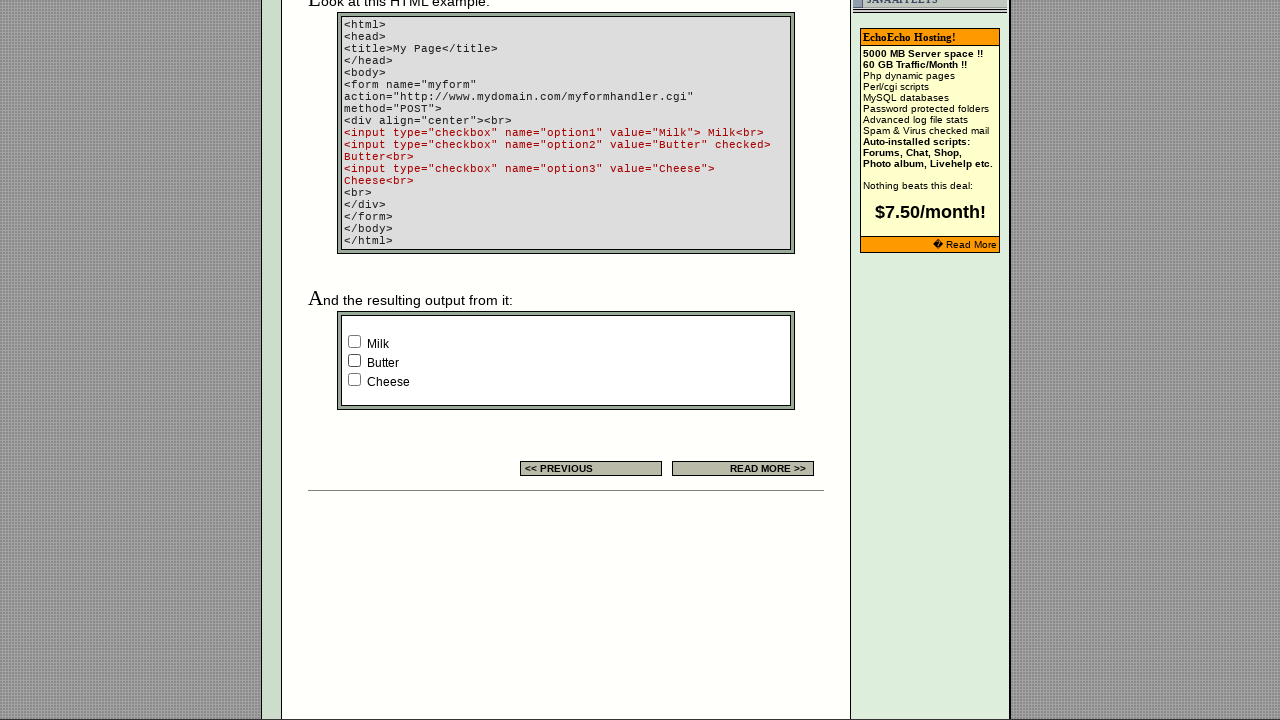

Clicked the checkbox with value 'Cheese' at (354, 380) on input[type='checkbox'][value='Cheese']
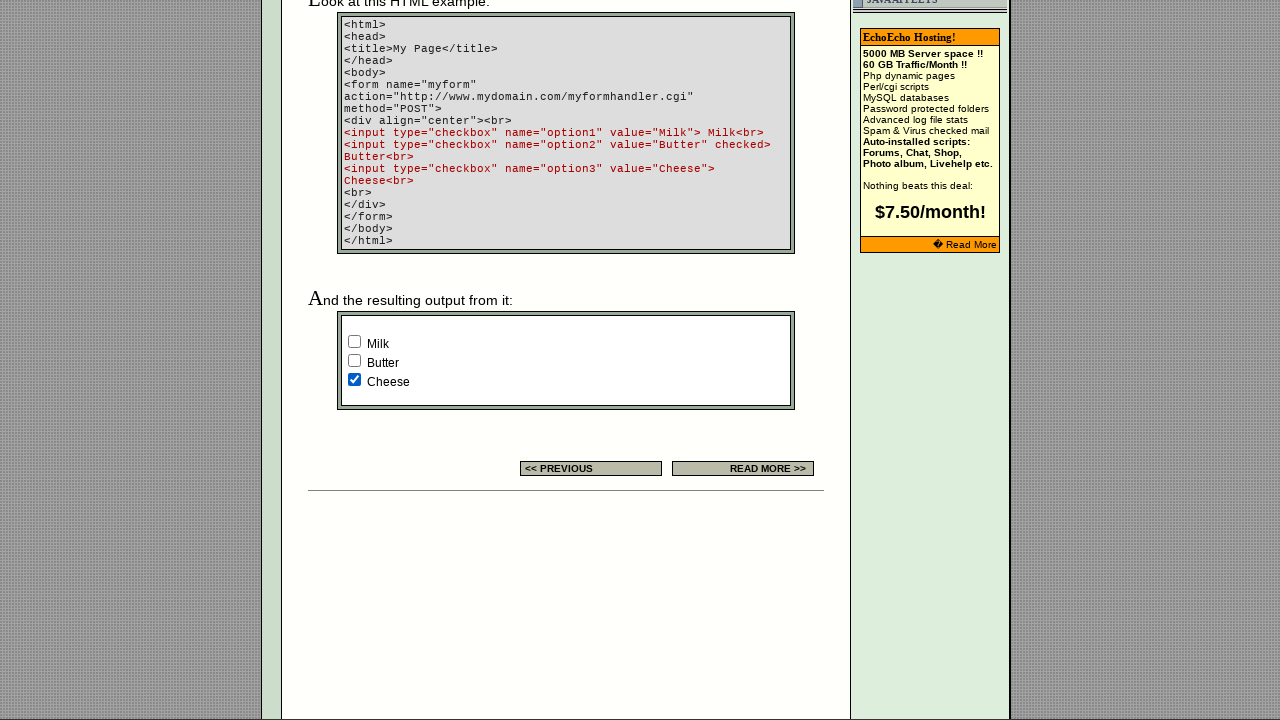

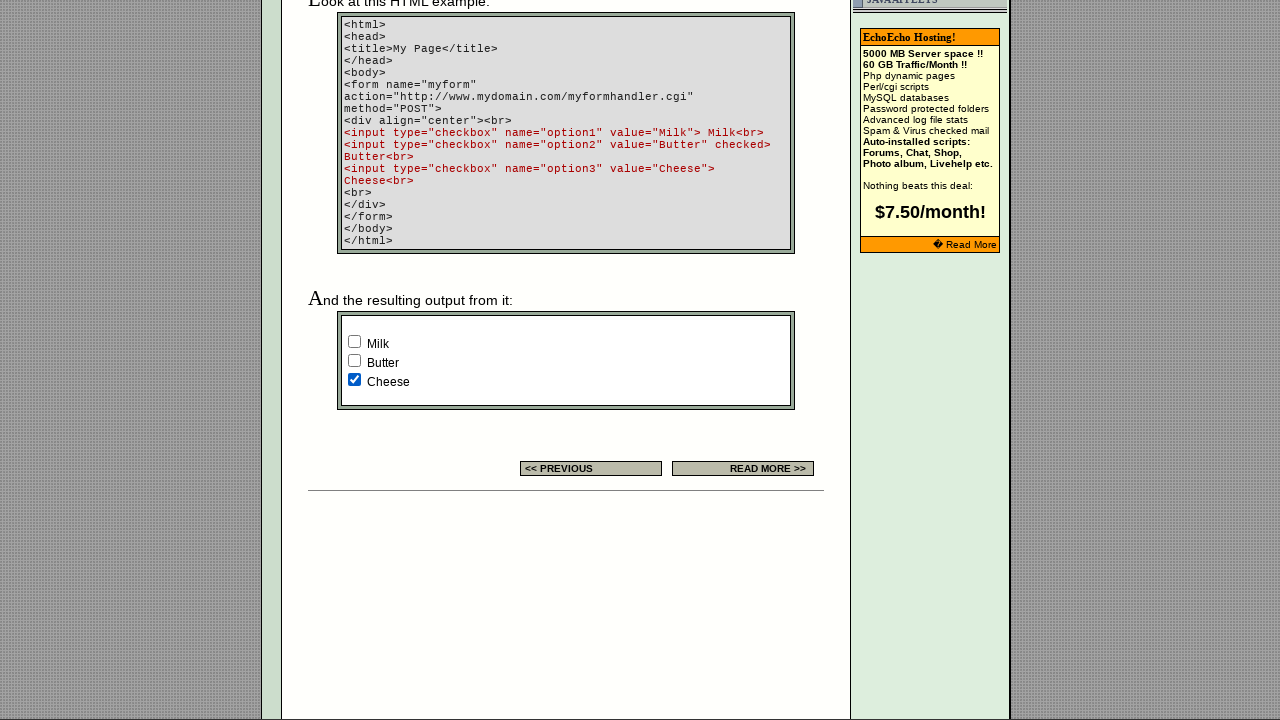